Tests drag and drop functionality with image elements

Starting URL: https://www.qa-practice.com/elements/dragndrop/images

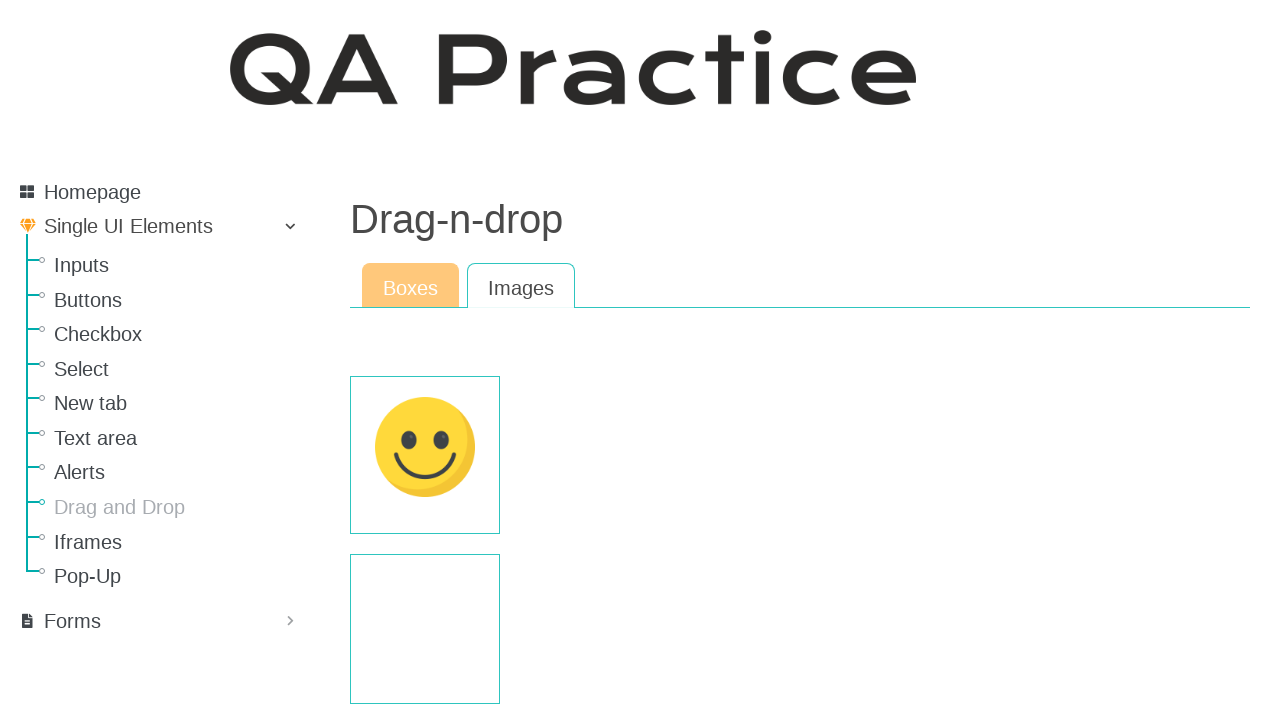

Dragged image element to drop target at (425, 455)
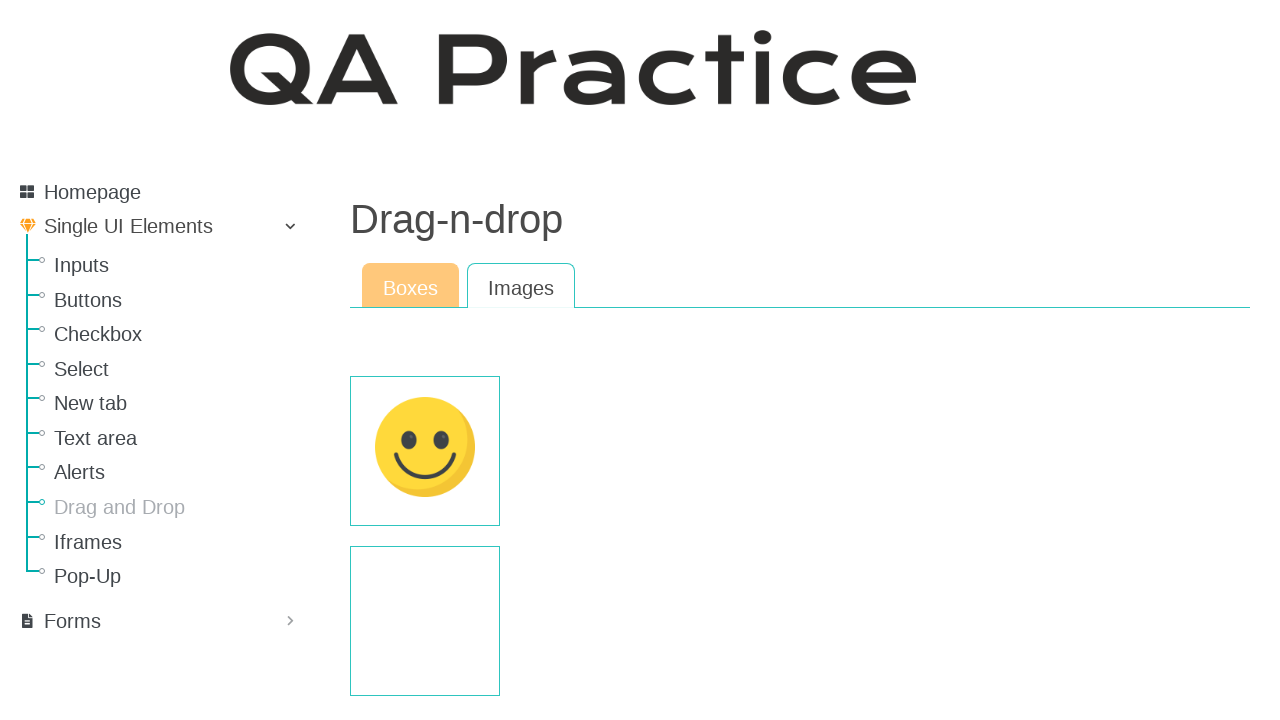

Verified image was successfully dropped - drop target highlighted
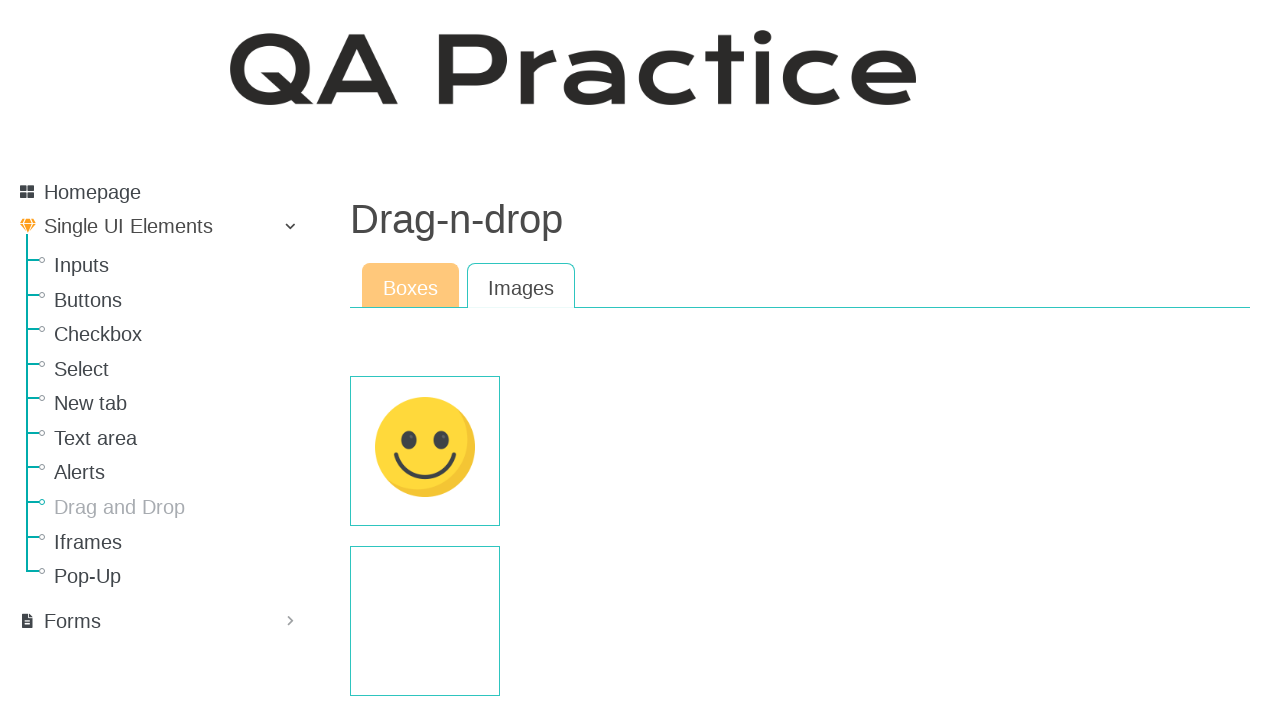

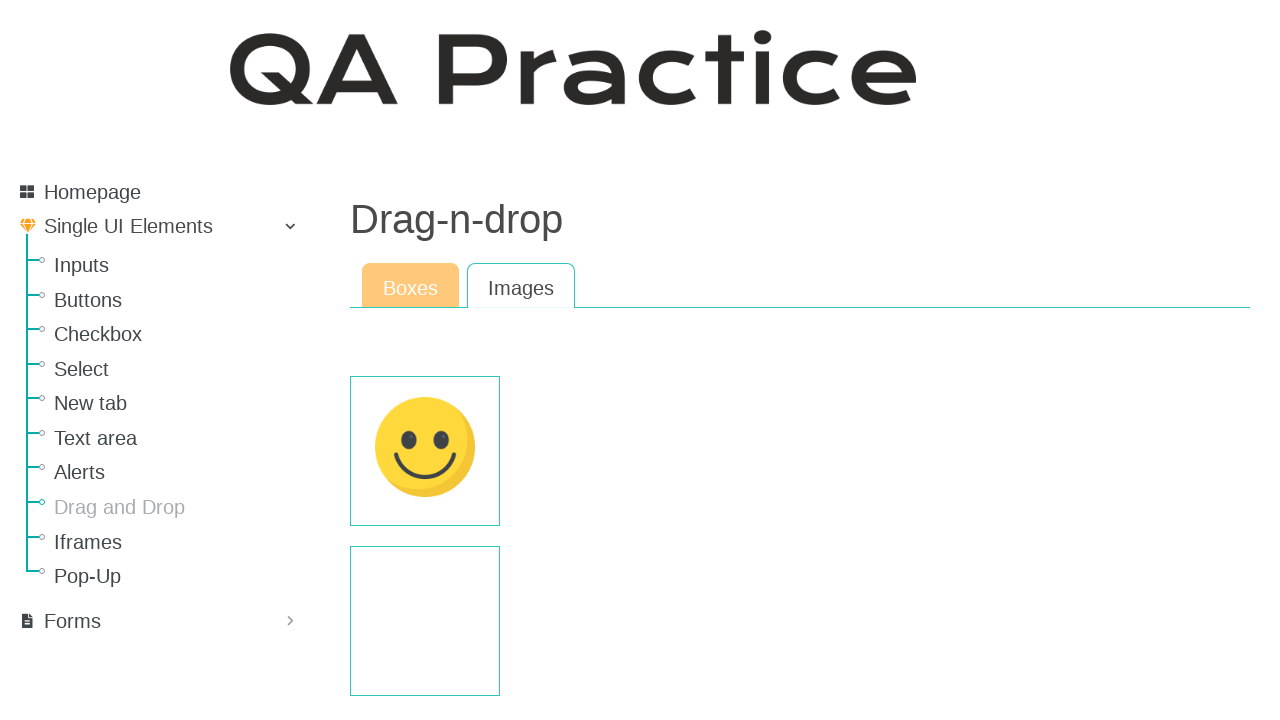